Navigates to a BronID article page and clicks on the "Contact us" link

Starting URL: https://www.bronid.com/article/create-test-account

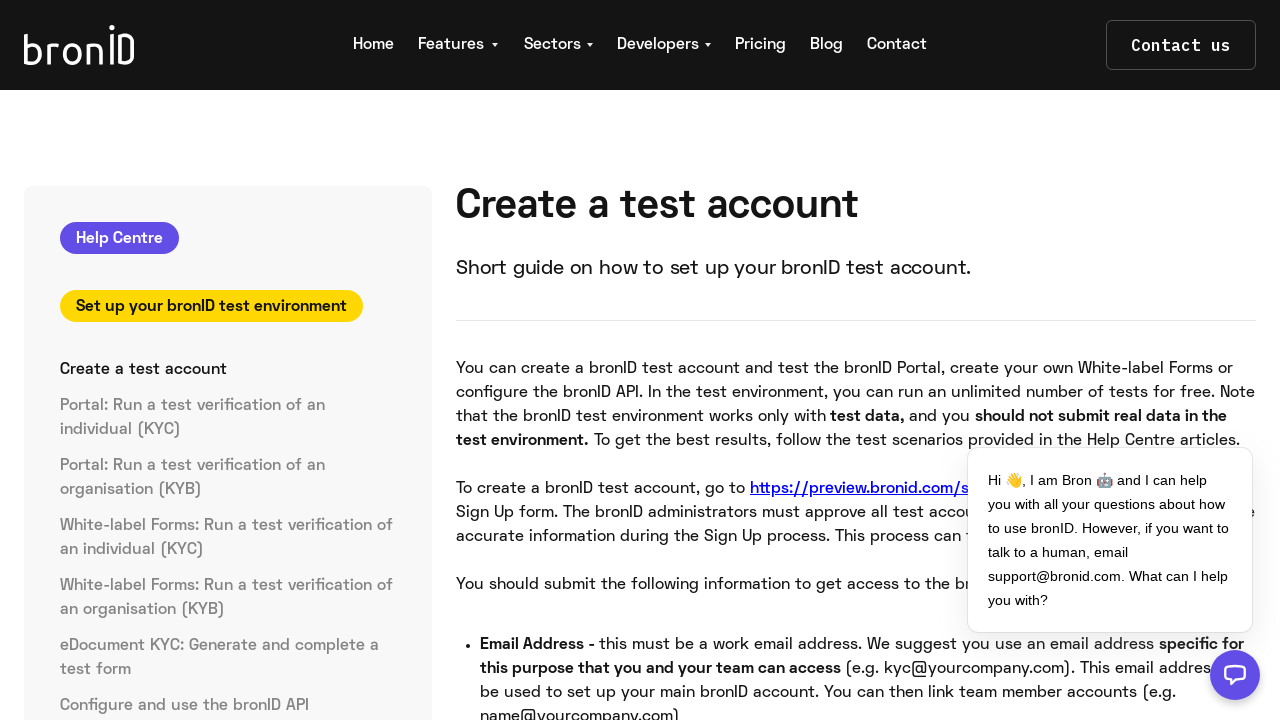

Navigated to BronID article page for creating test account
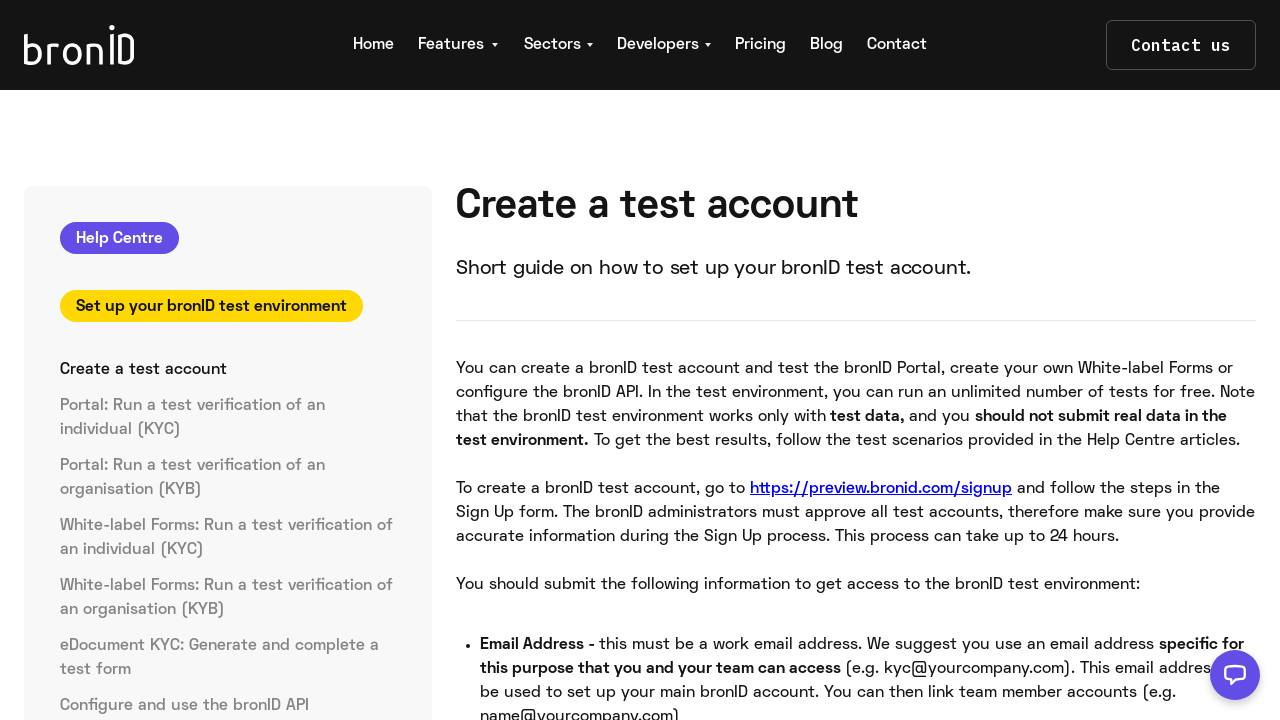

Clicked on the 'Contact us' link at (1181, 45) on a:text('Contact us')
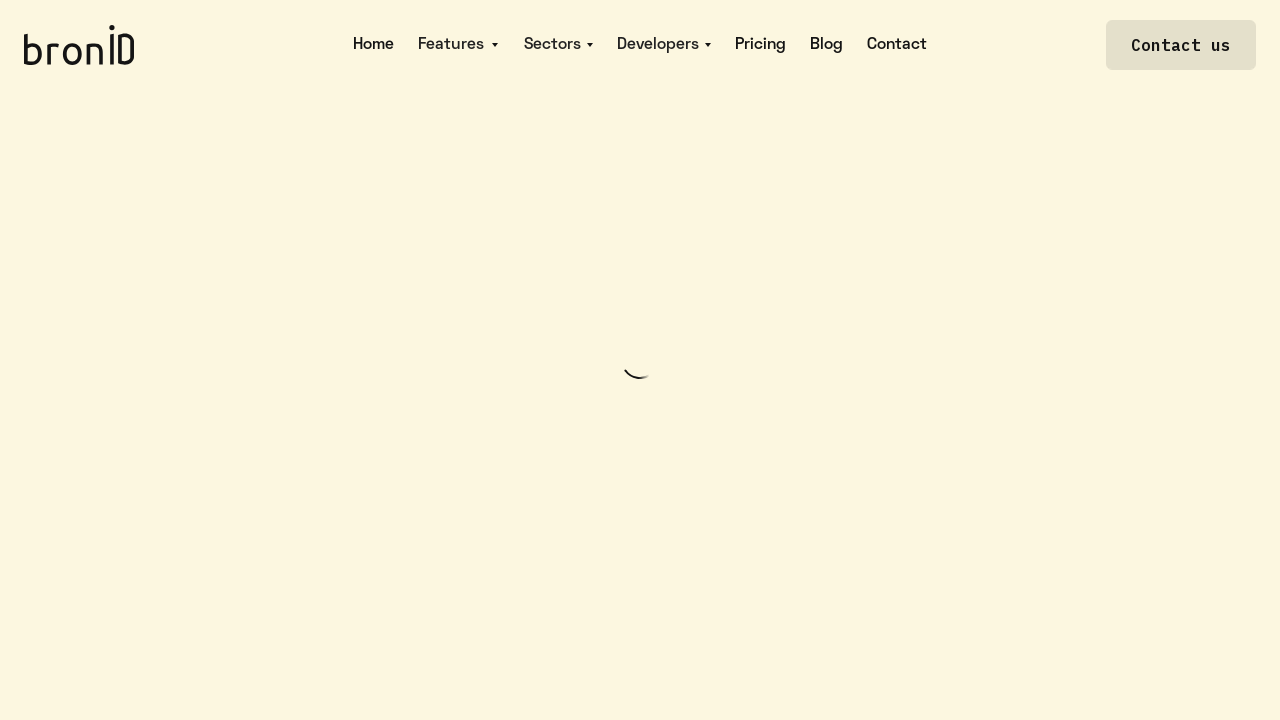

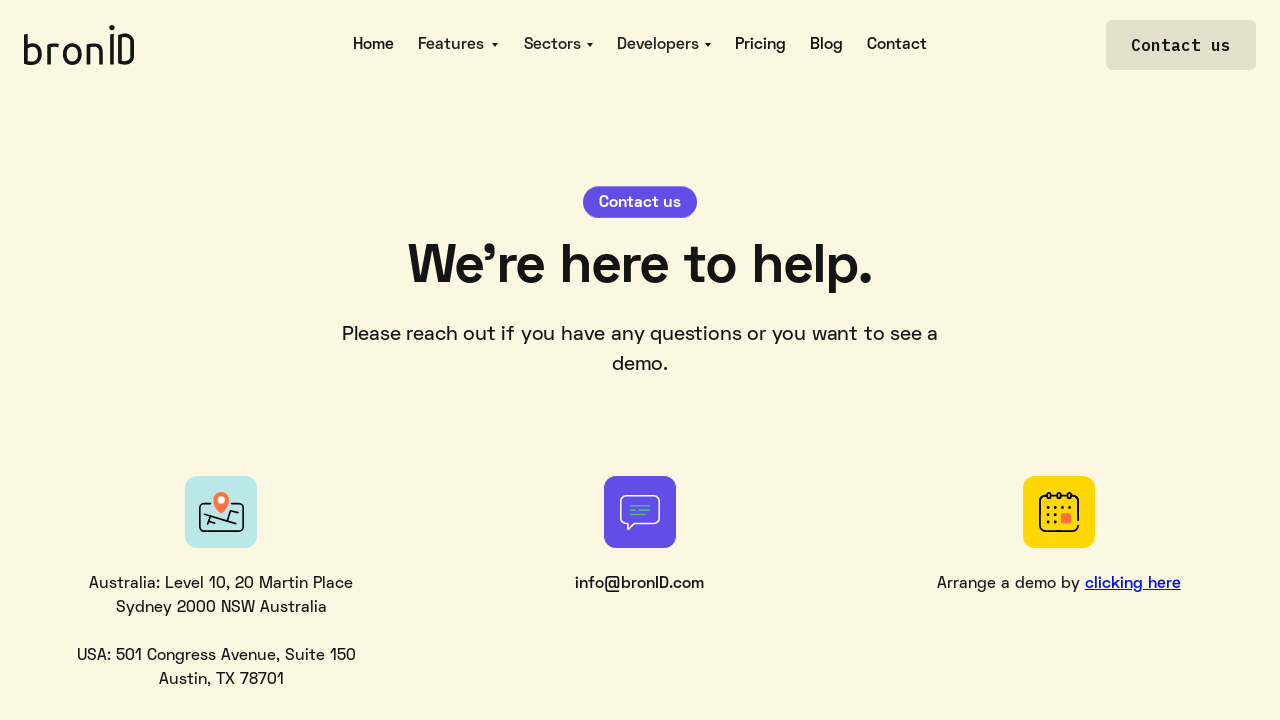